Tests BMI calculator by selecting Male gender, entering age 20, height 180cm, weight 70kg, and verifying the calculated BMI is 21.6

Starting URL: https://practice.expandtesting.com/bmi

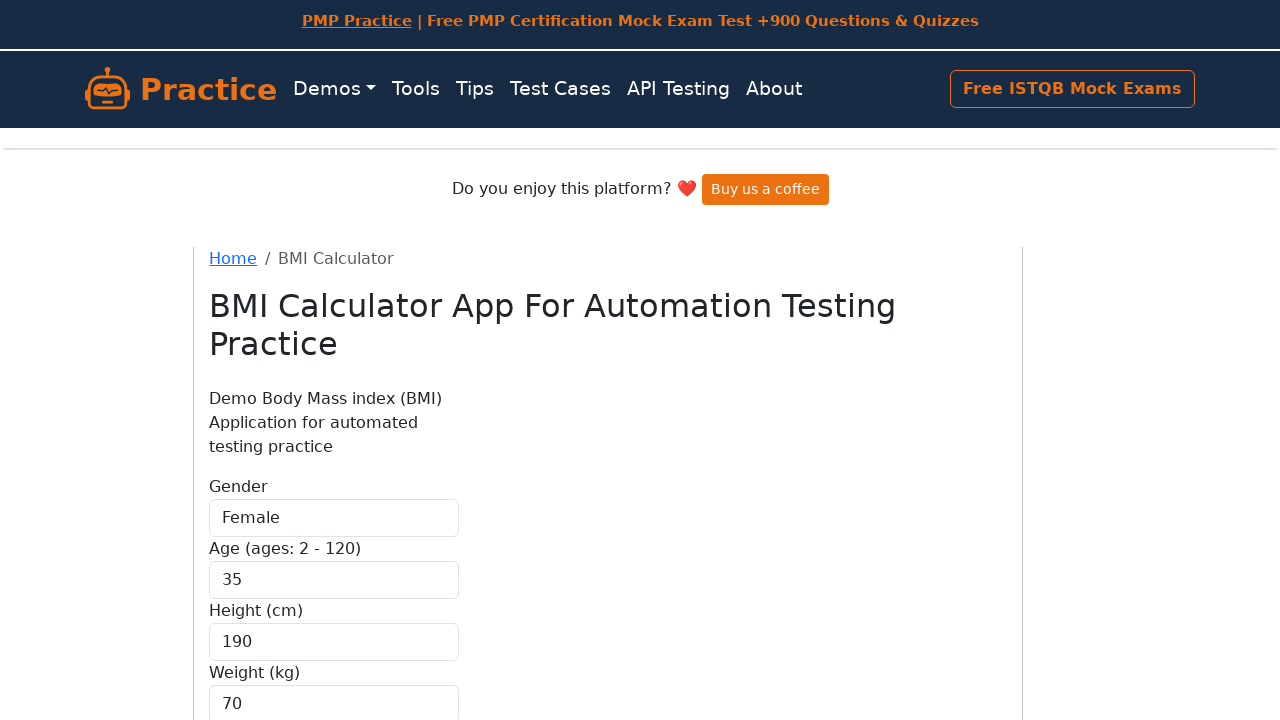

Selected Male gender from dropdown on #gender
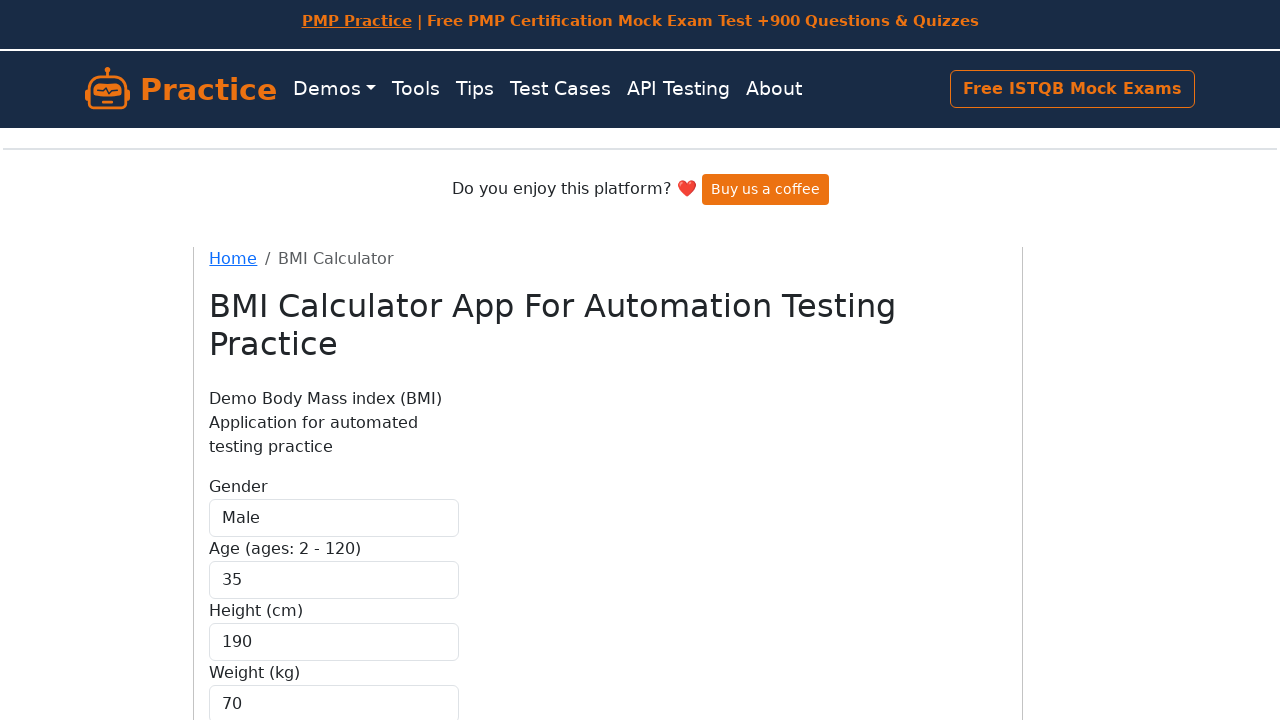

Entered age 20 on #age
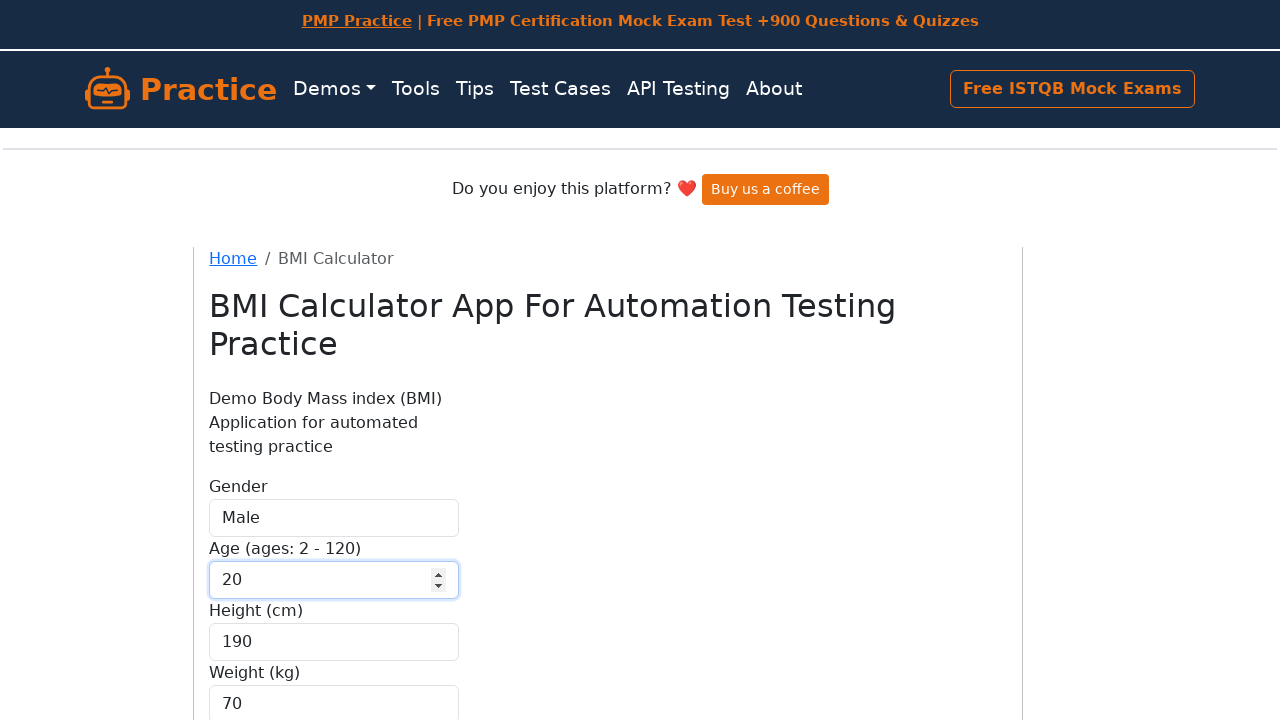

Entered height 180cm on #height
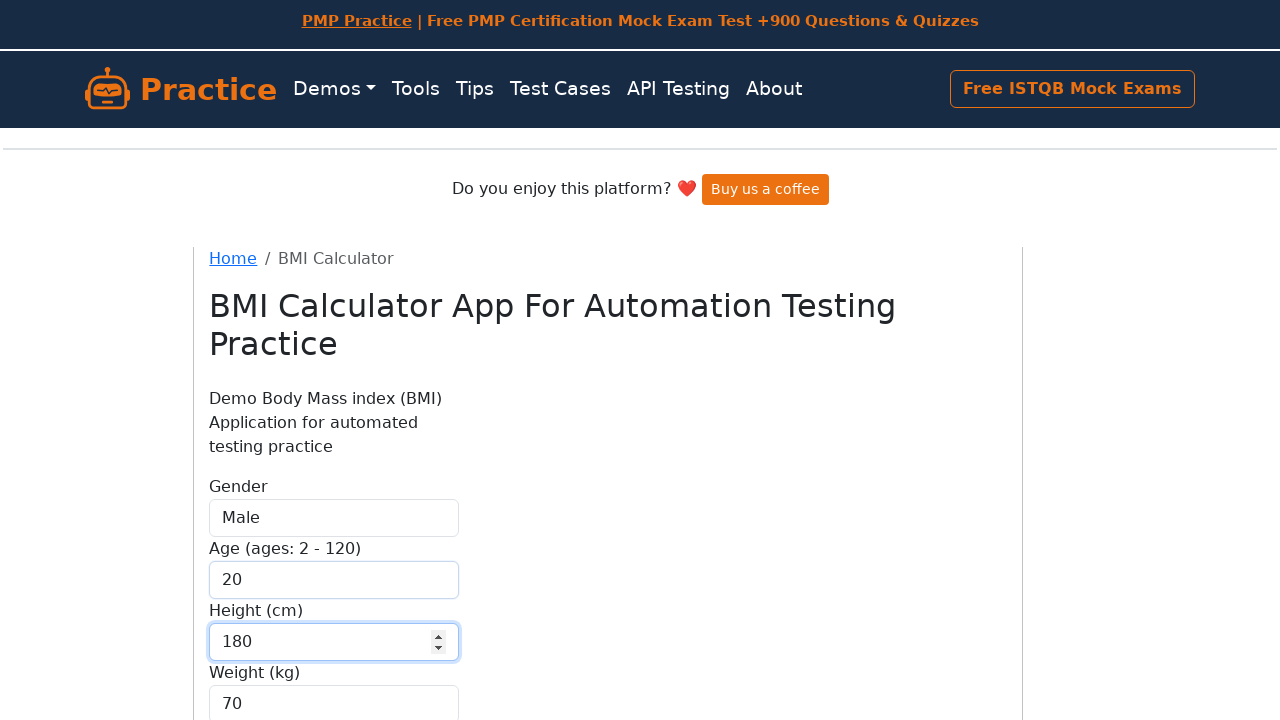

Entered weight 70kg on #weight
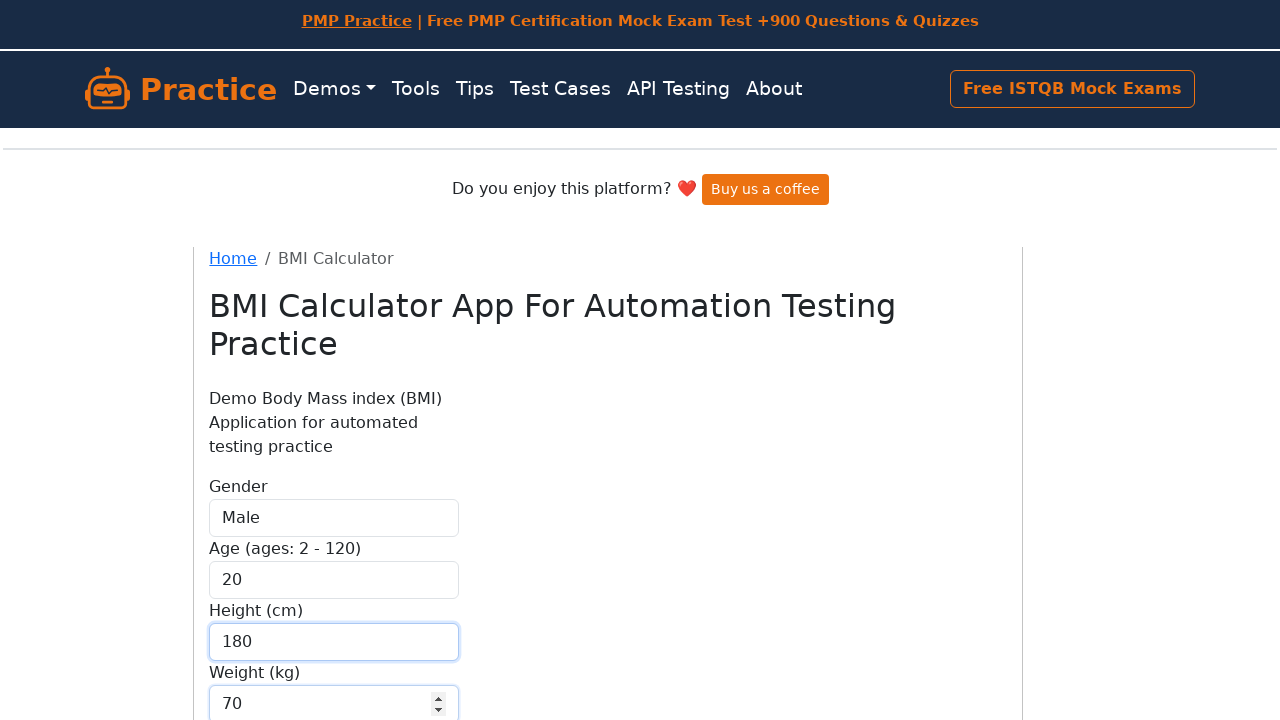

Clicked calculate button at (259, 581) on .btn-primary
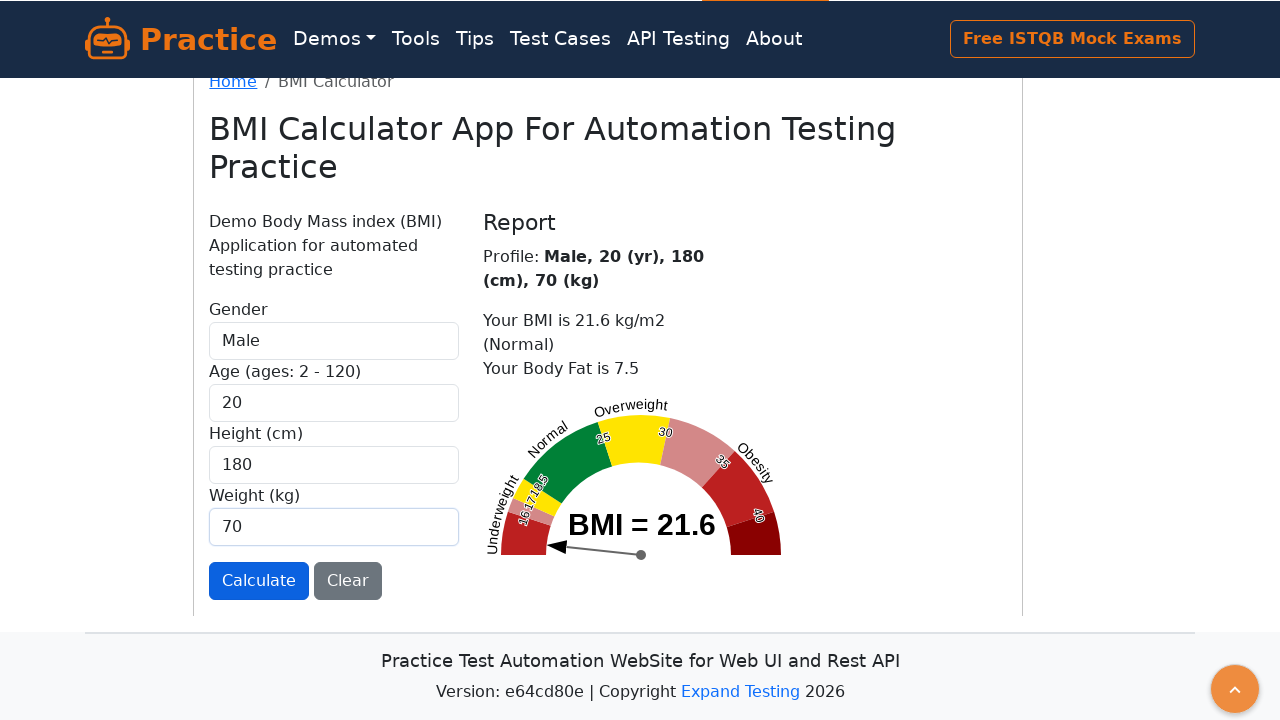

Verified BMI calculation result is 21.6
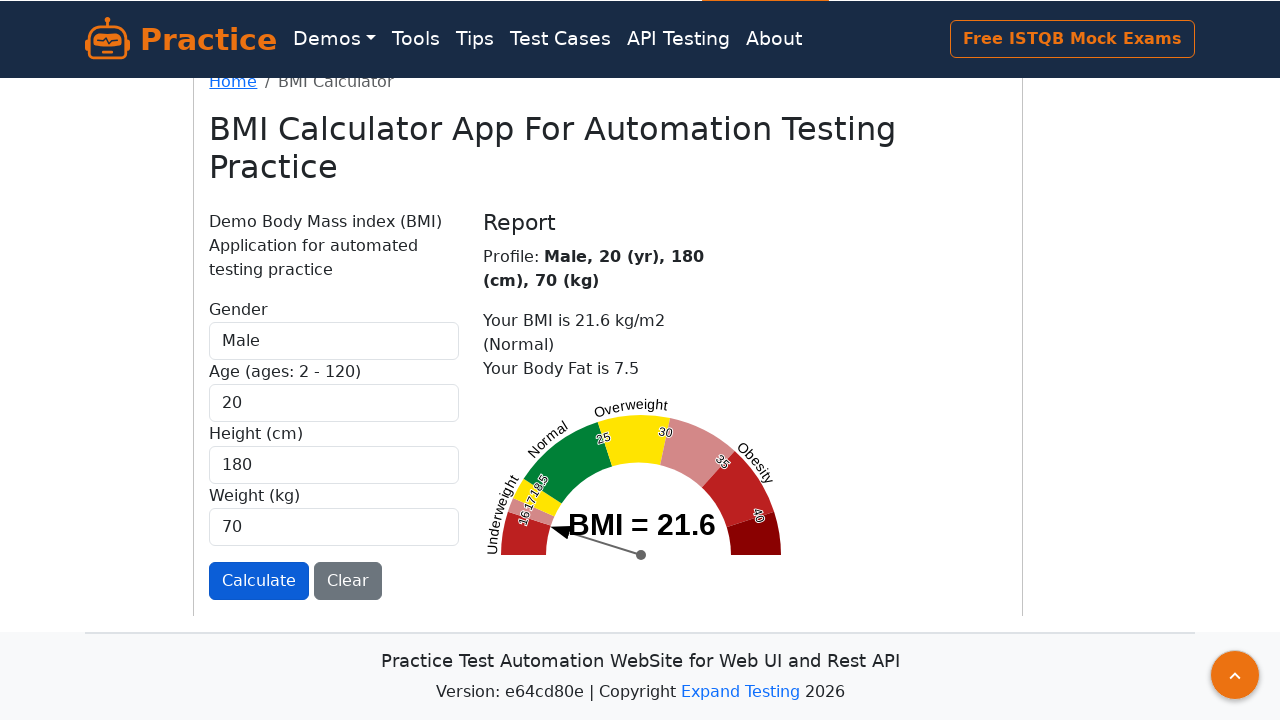

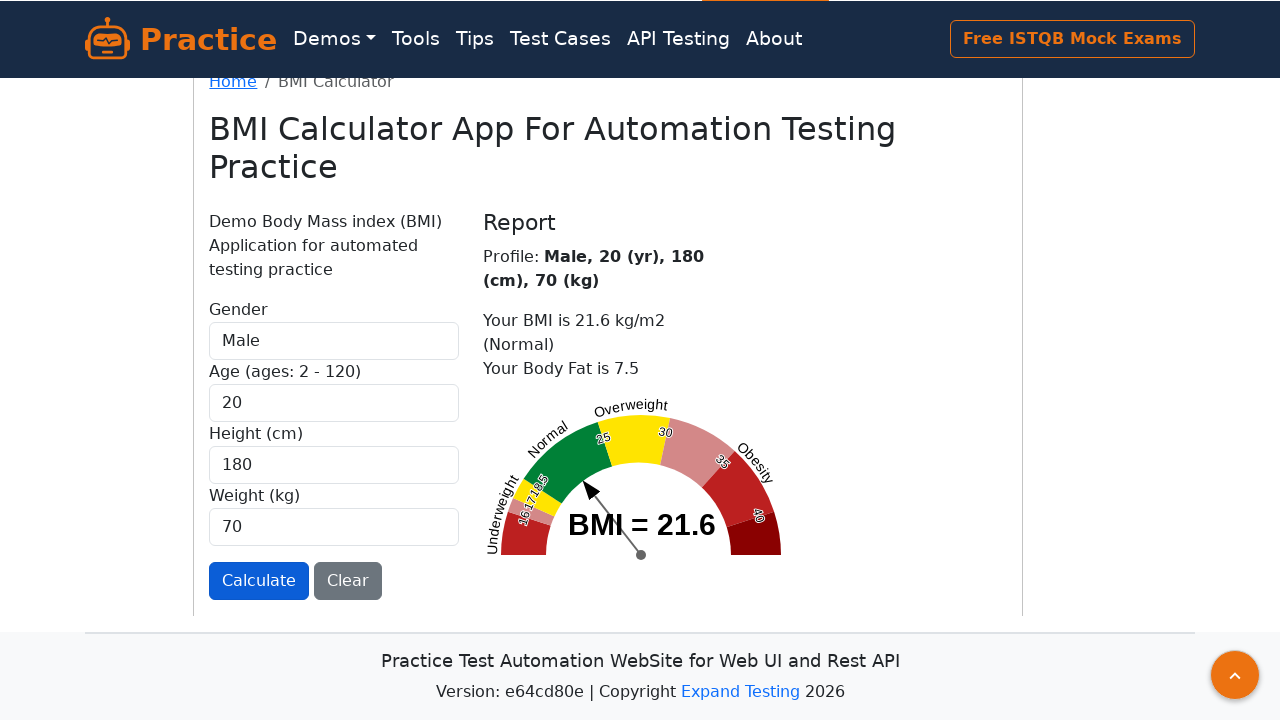